Tests dropdown selection functionality by selecting a color option from a select menu and verifying the selection

Starting URL: https://demoqa.com/select-menu

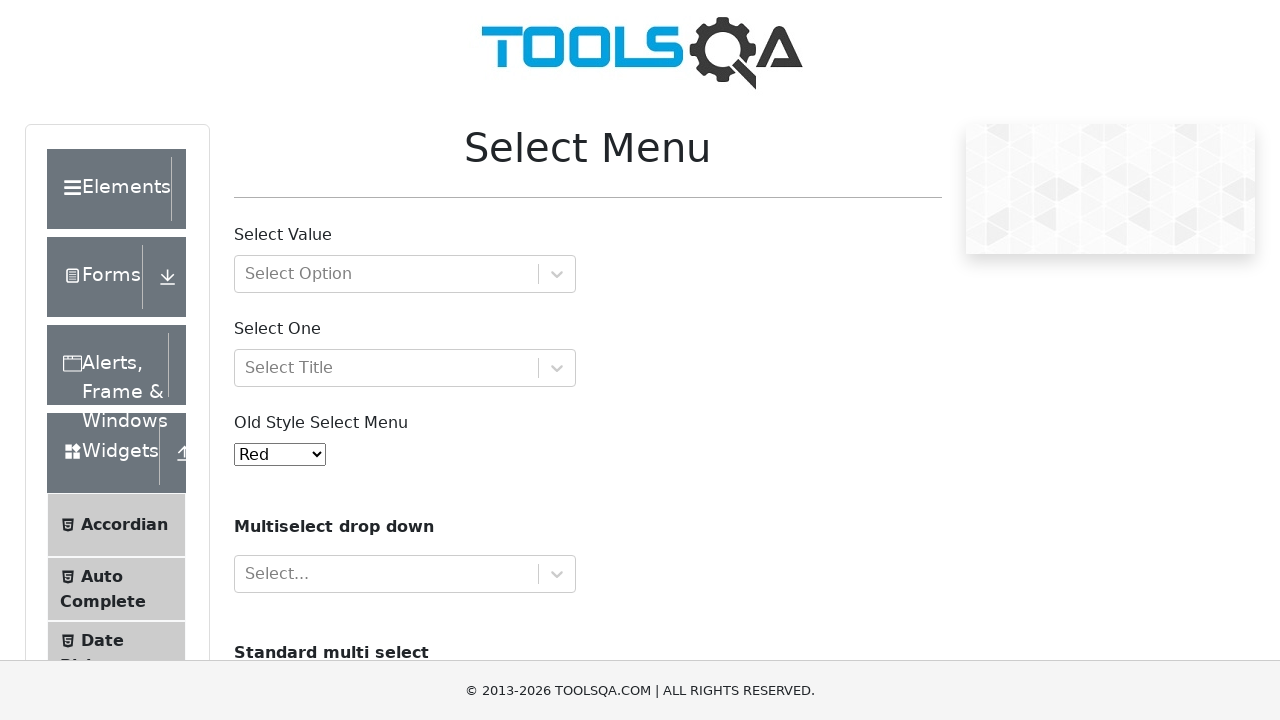

Located the colors dropdown menu
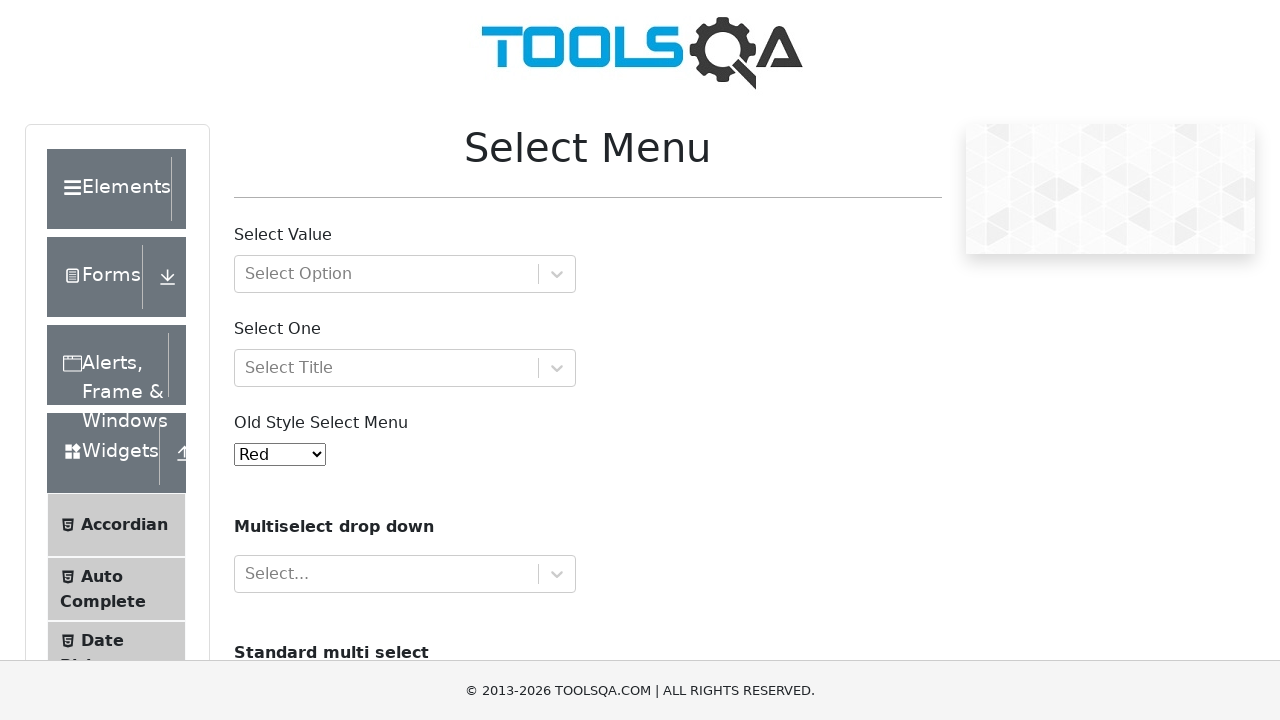

Selected 'Green' option from the dropdown on #oldSelectMenu
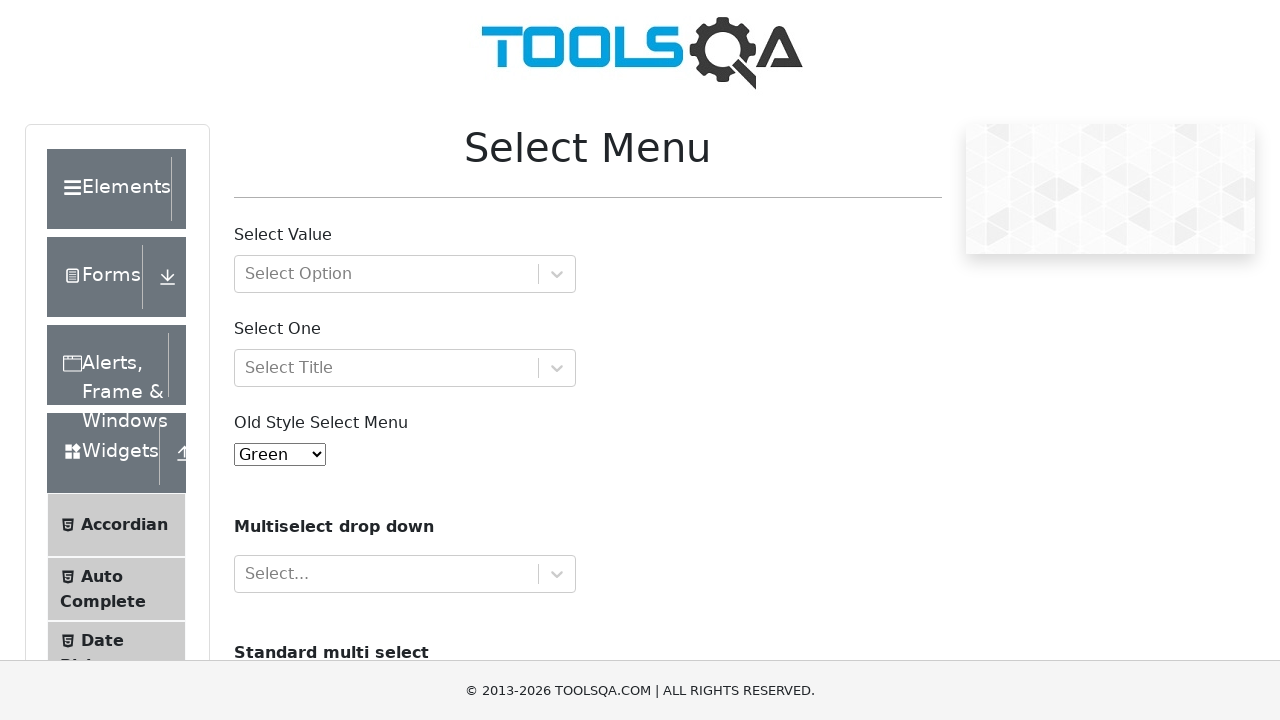

Retrieved the selected dropdown value
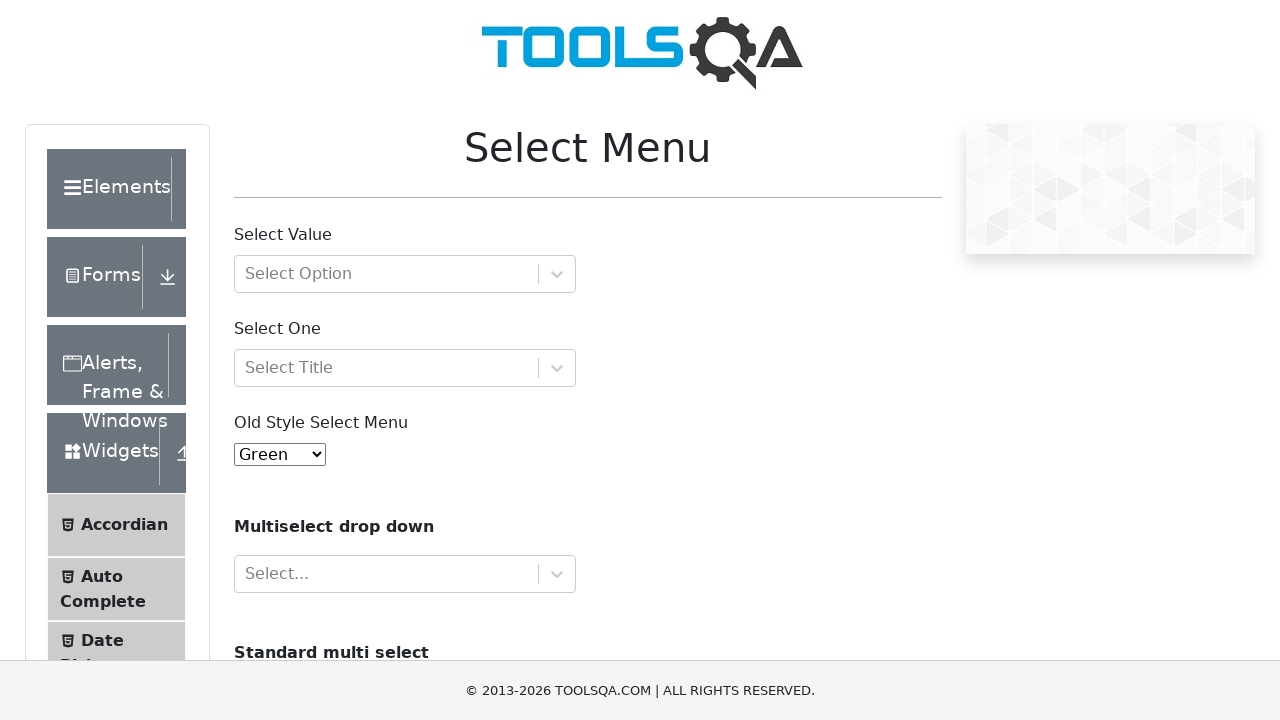

Verified that 'Green' option is correctly selected
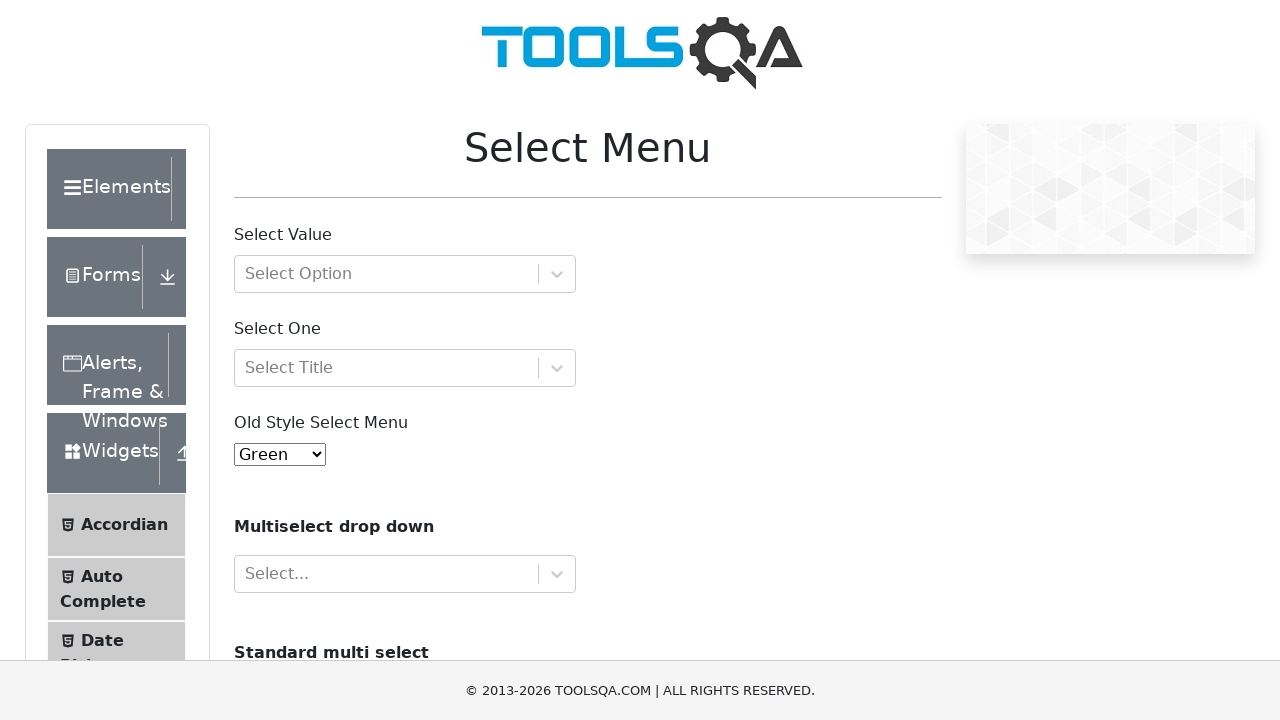

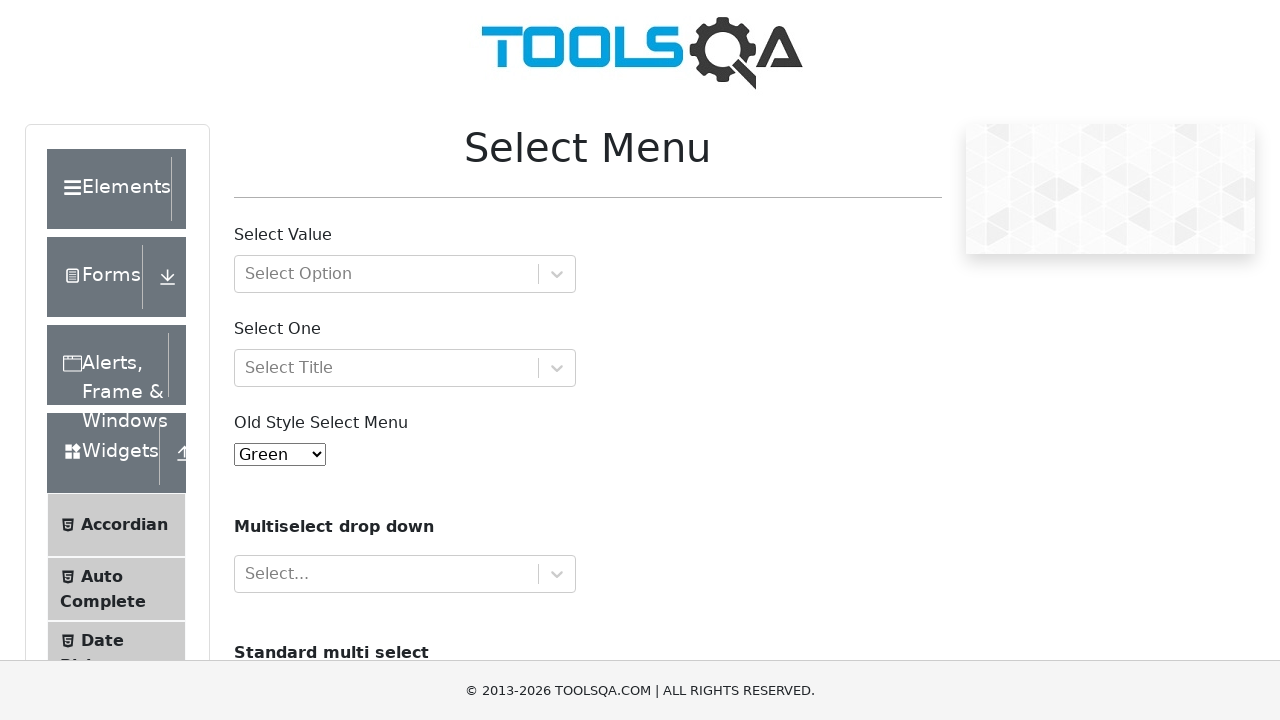